Tests clicking the Elements header first, then clicking the Alerts, Frame & Windows header

Starting URL: https://demoqa.com/elements

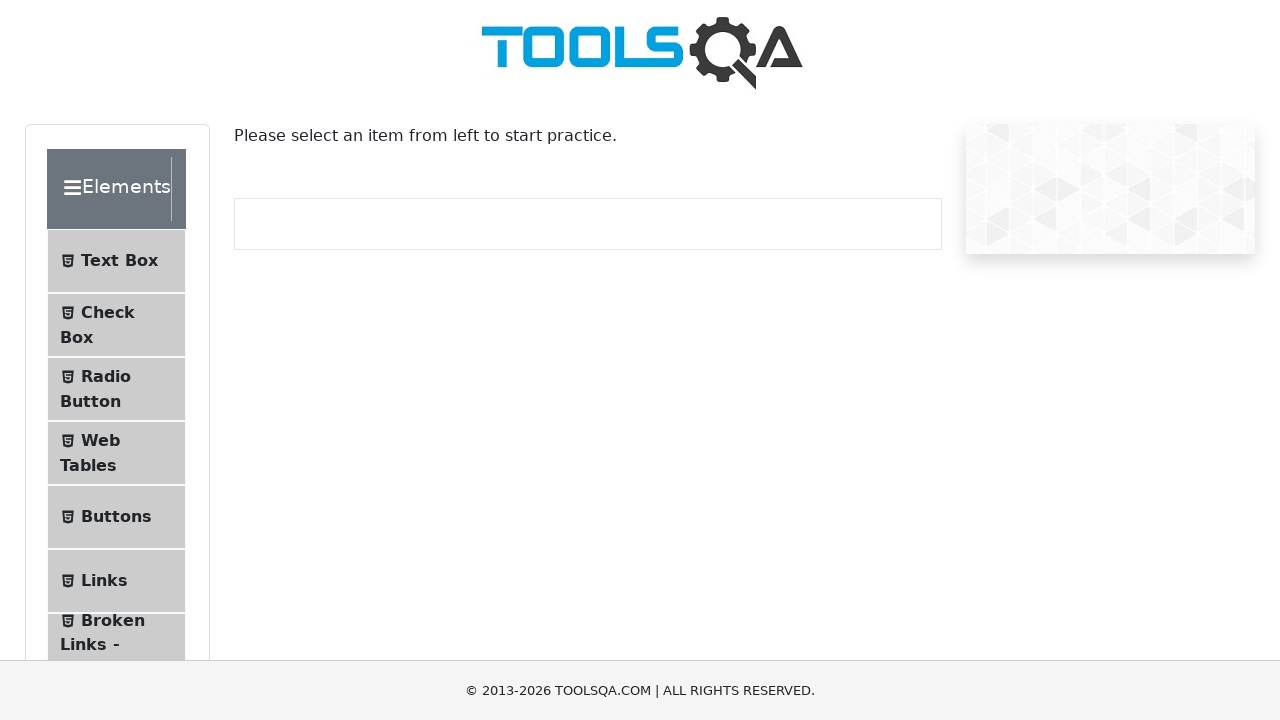

Clicked the Elements header to collapse it at (116, 189) on div.header-wrapper:has-text('Elements')
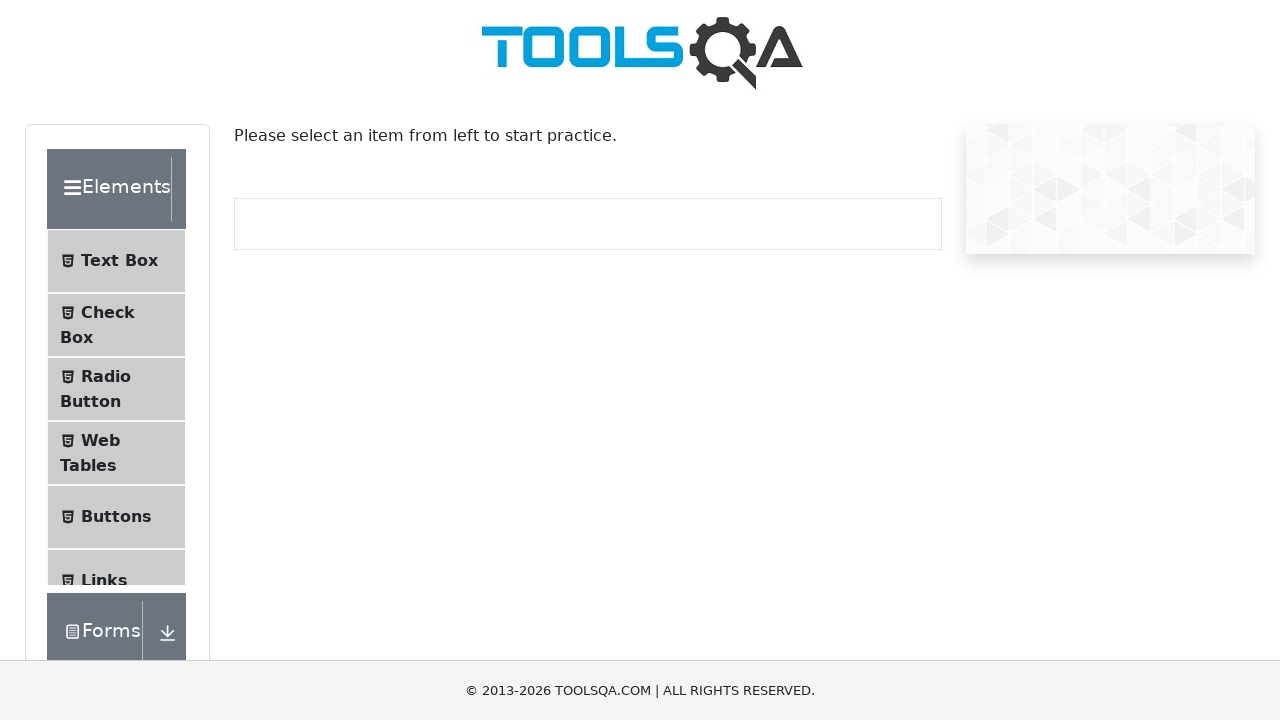

Clicked the Alerts, Frame & Windows header at (116, 365) on div.header-wrapper:has-text('Alerts')
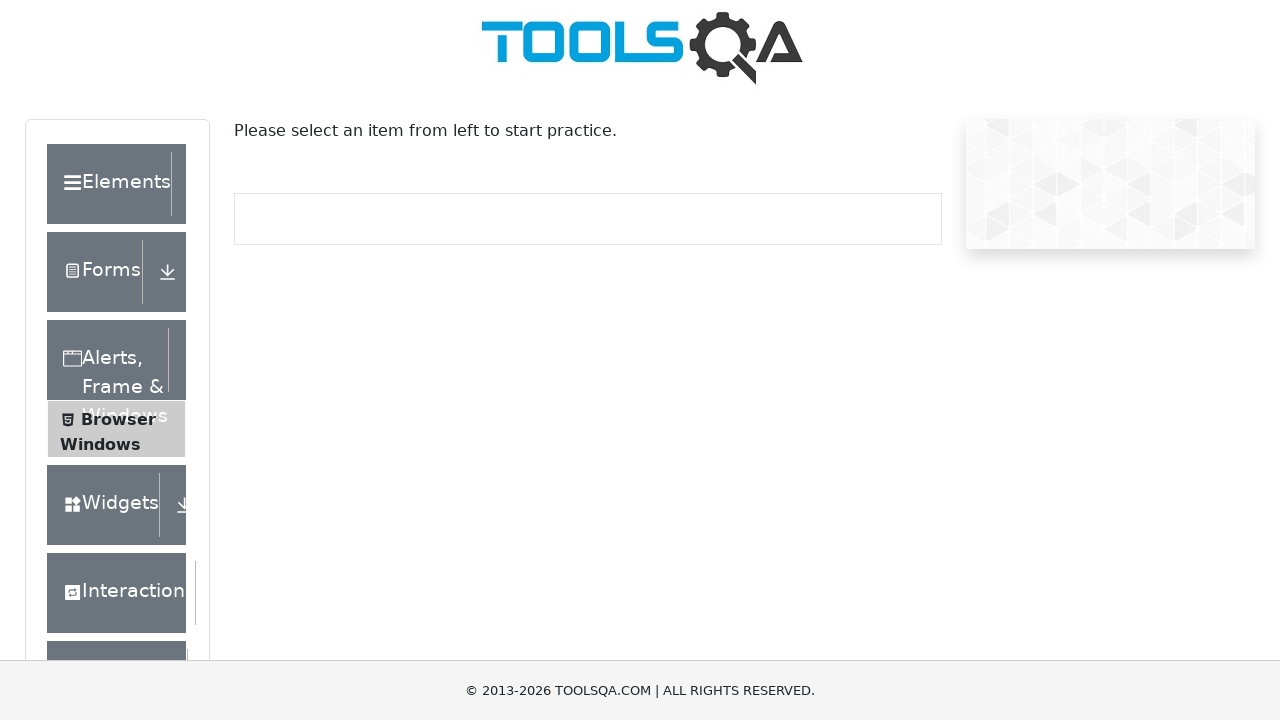

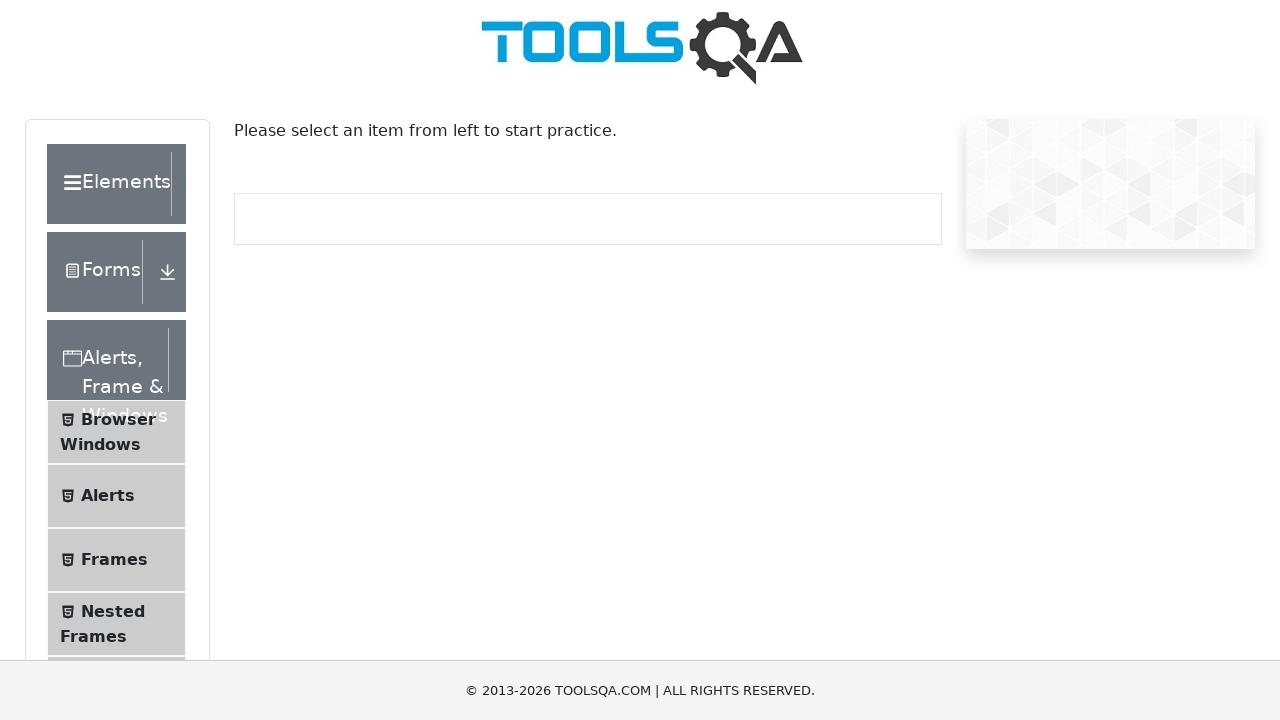